Navigates to FanDuel website and attempts to locate a search input element

Starting URL: https://www.fanduel.com/

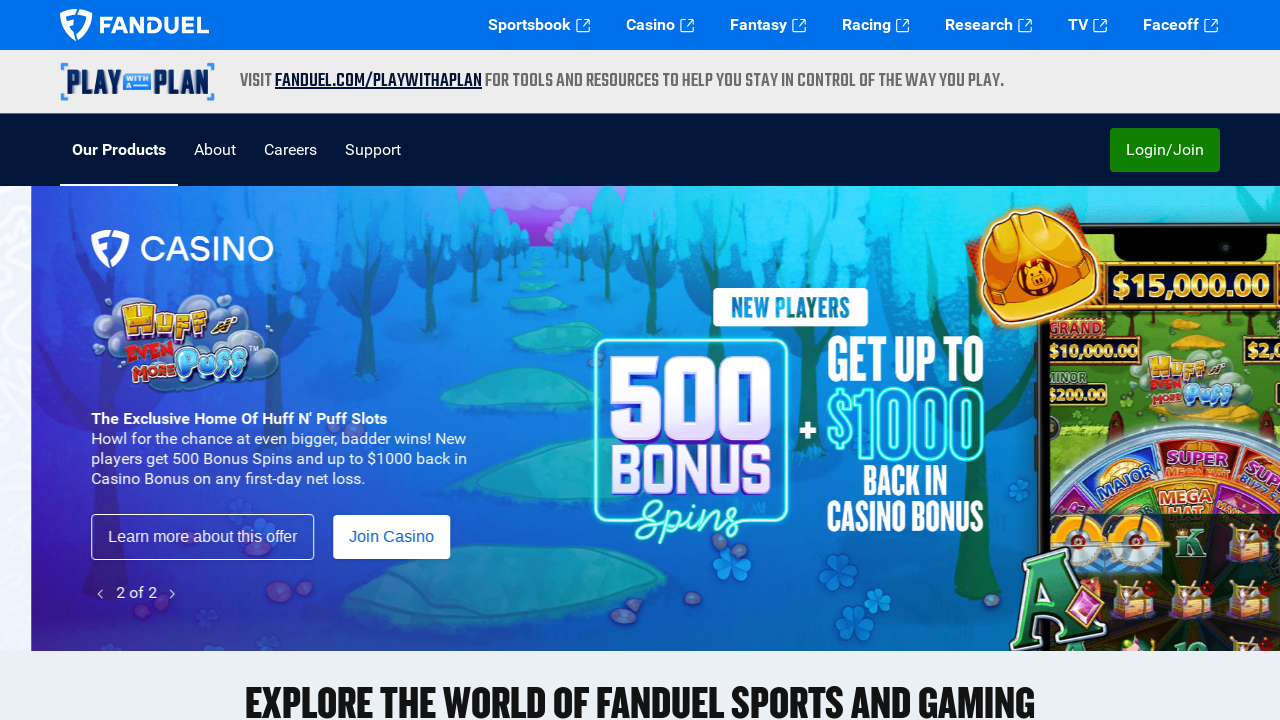

Navigated to FanDuel website
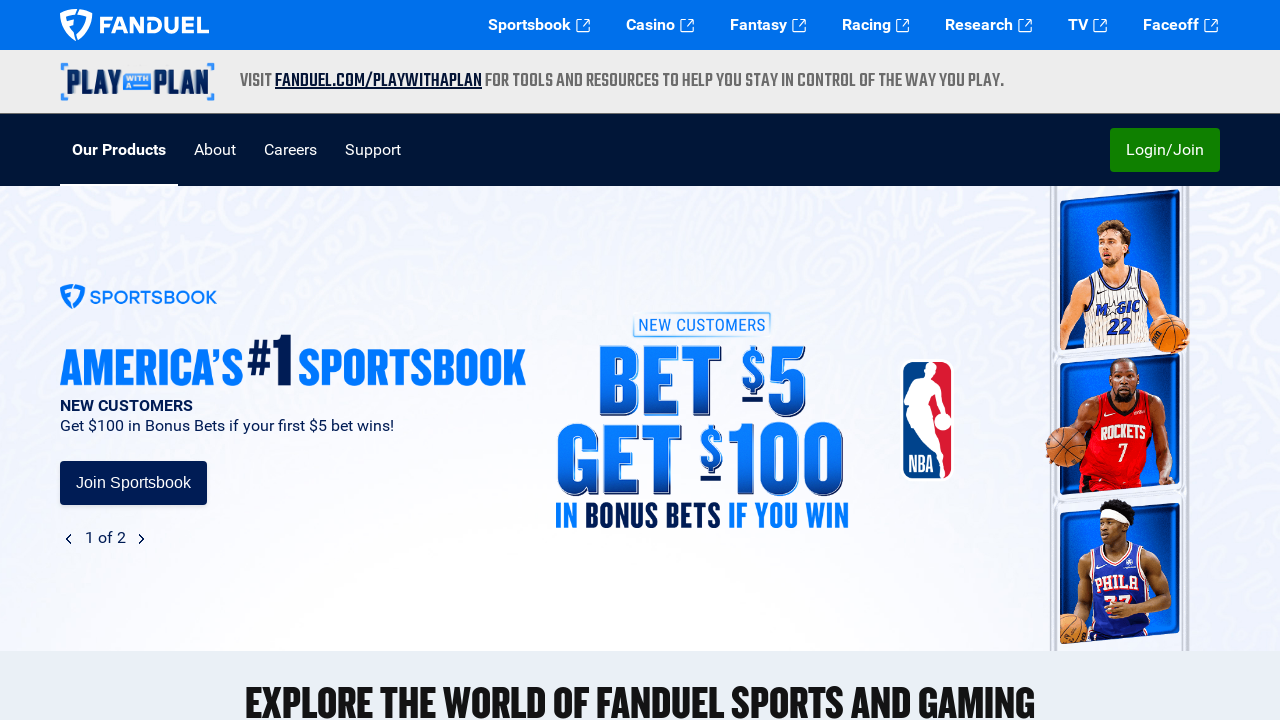

Waited 5 seconds for page to fully load
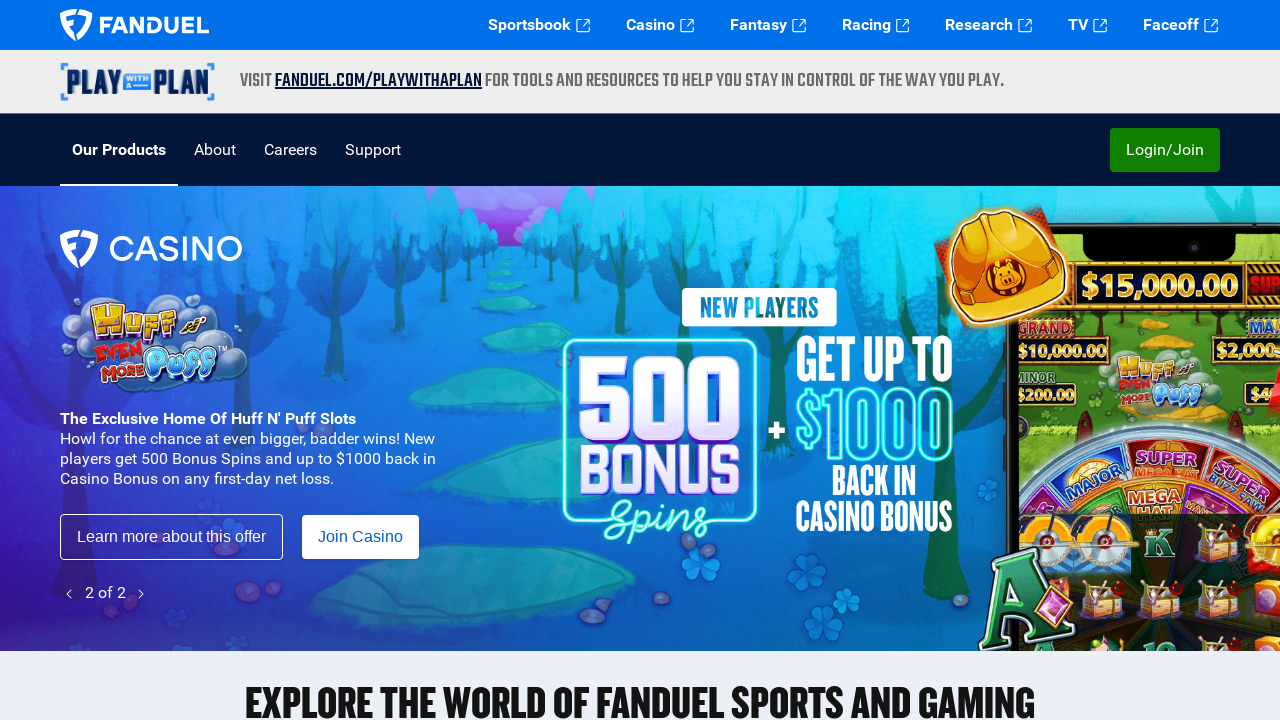

Search input element not found with specified XPath - element may not exist on FanDuel
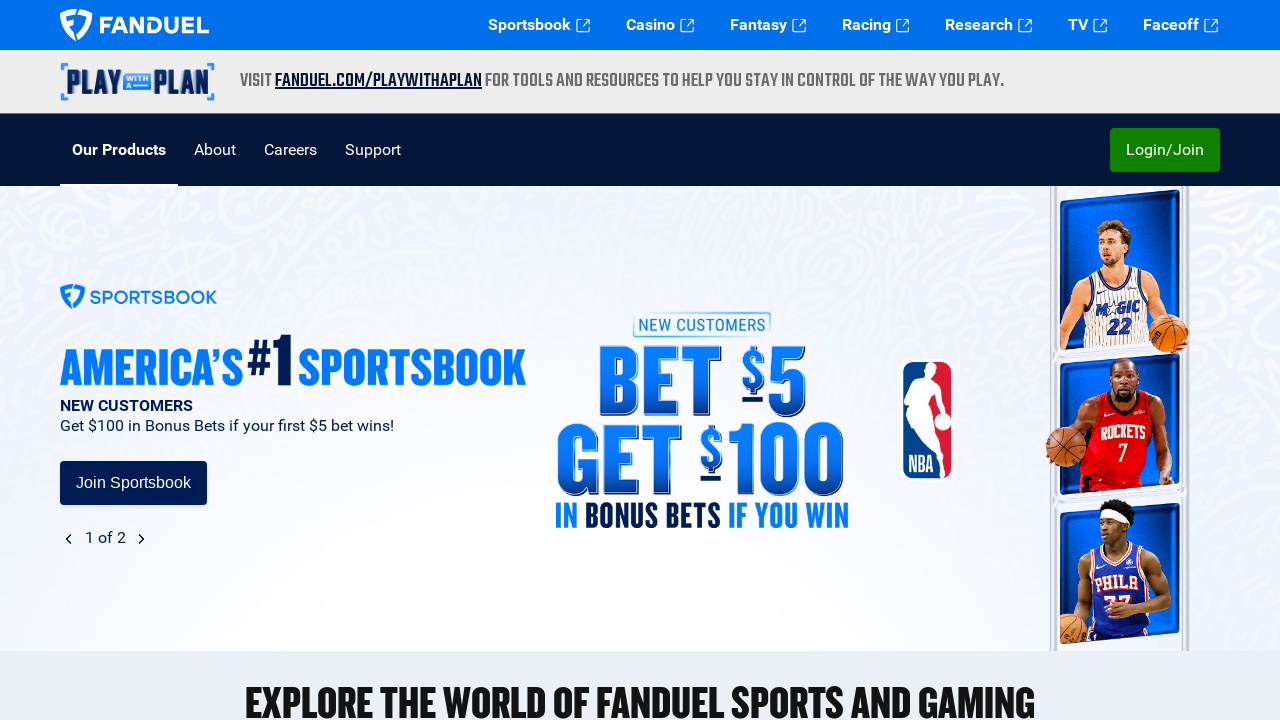

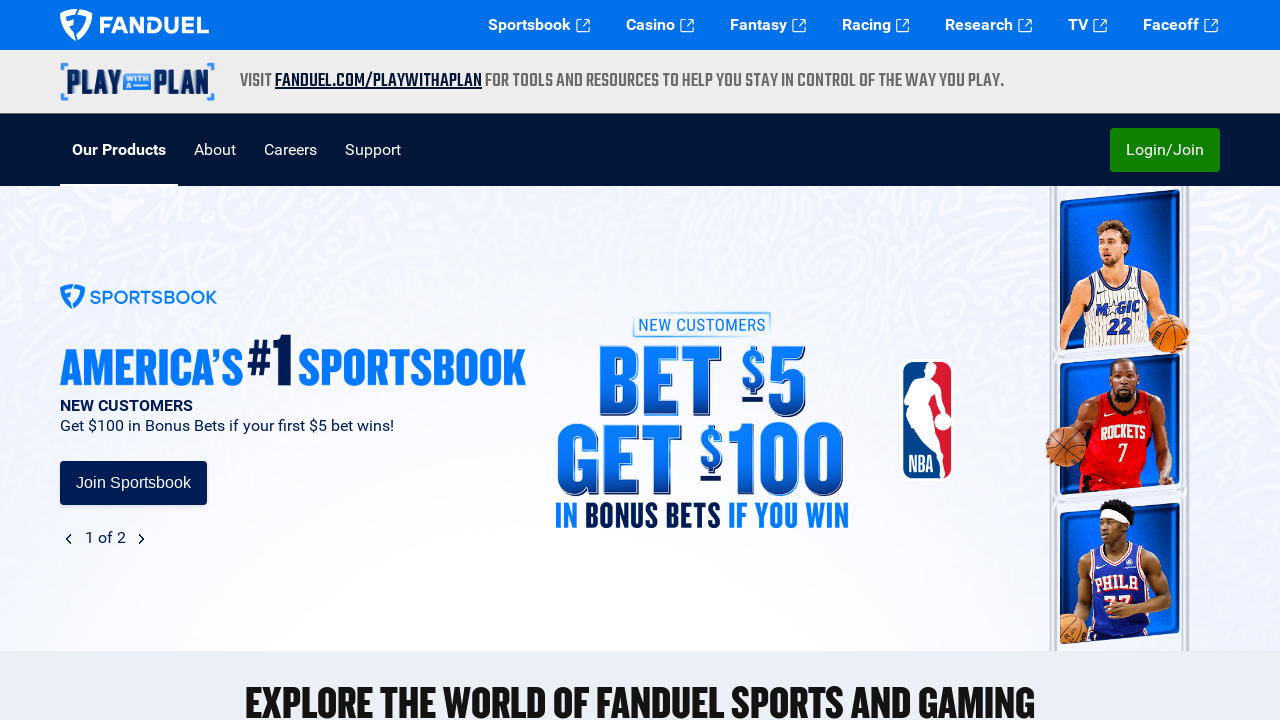